Tests entering text into the email field on GitHub's homepage and verifying the input

Starting URL: https://github.com/

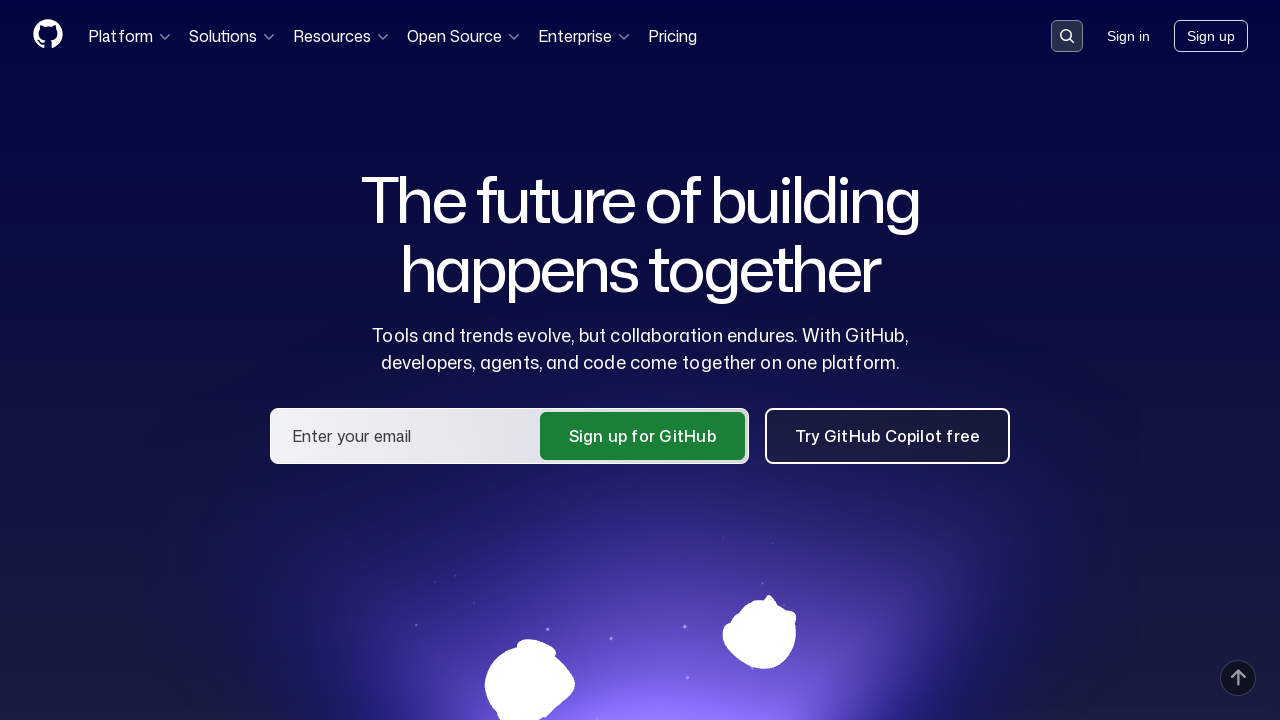

Filled email field with '안녕하세요' on #hero_user_email
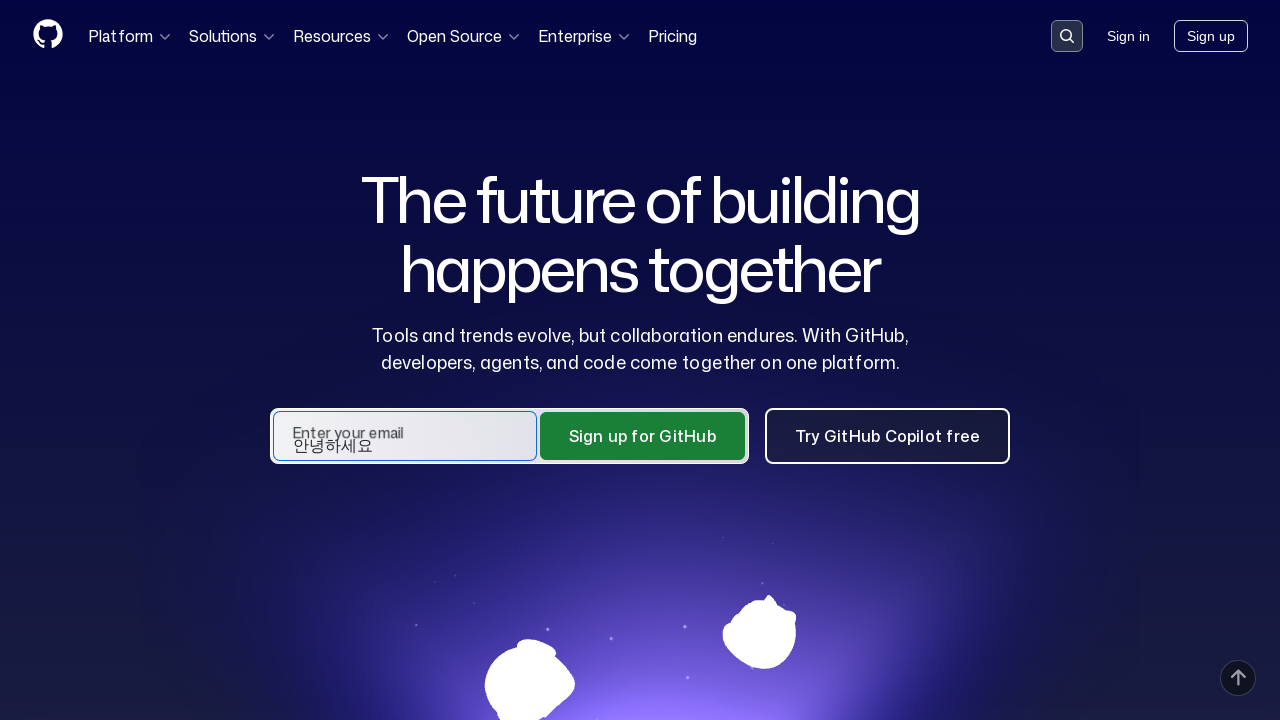

Retrieved input value from email field
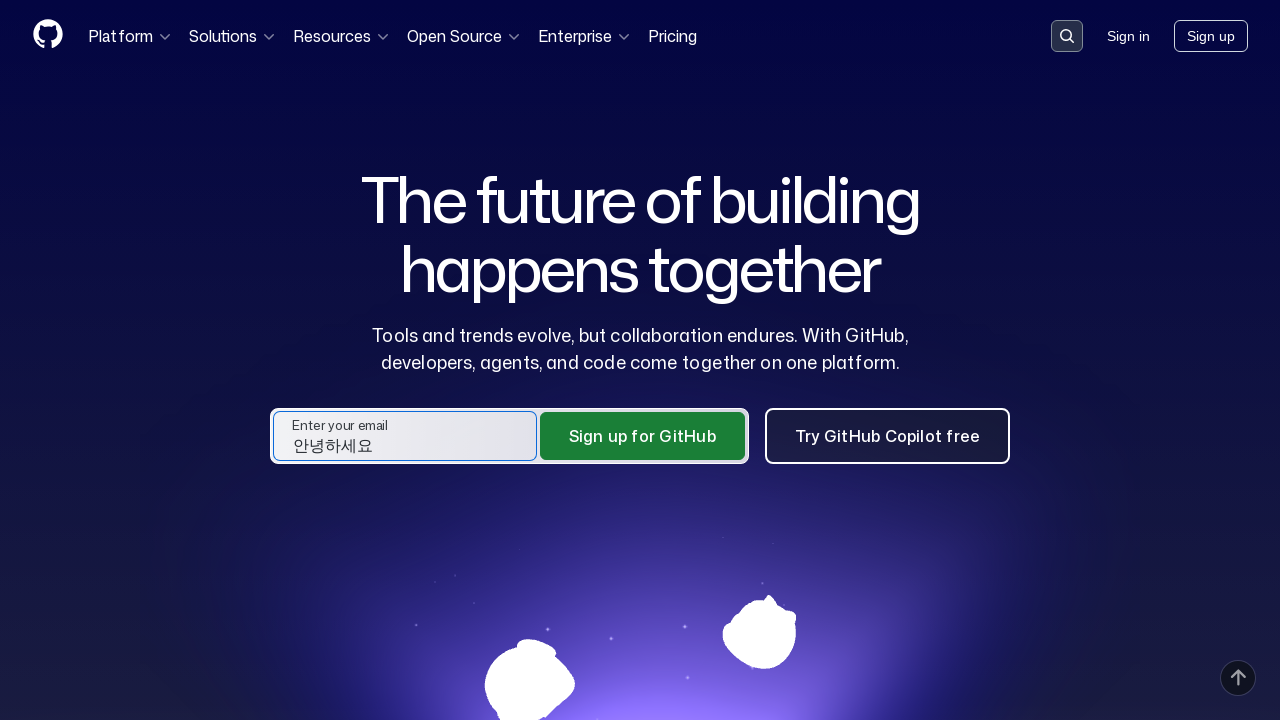

Printed entered email value: 안녕하세요
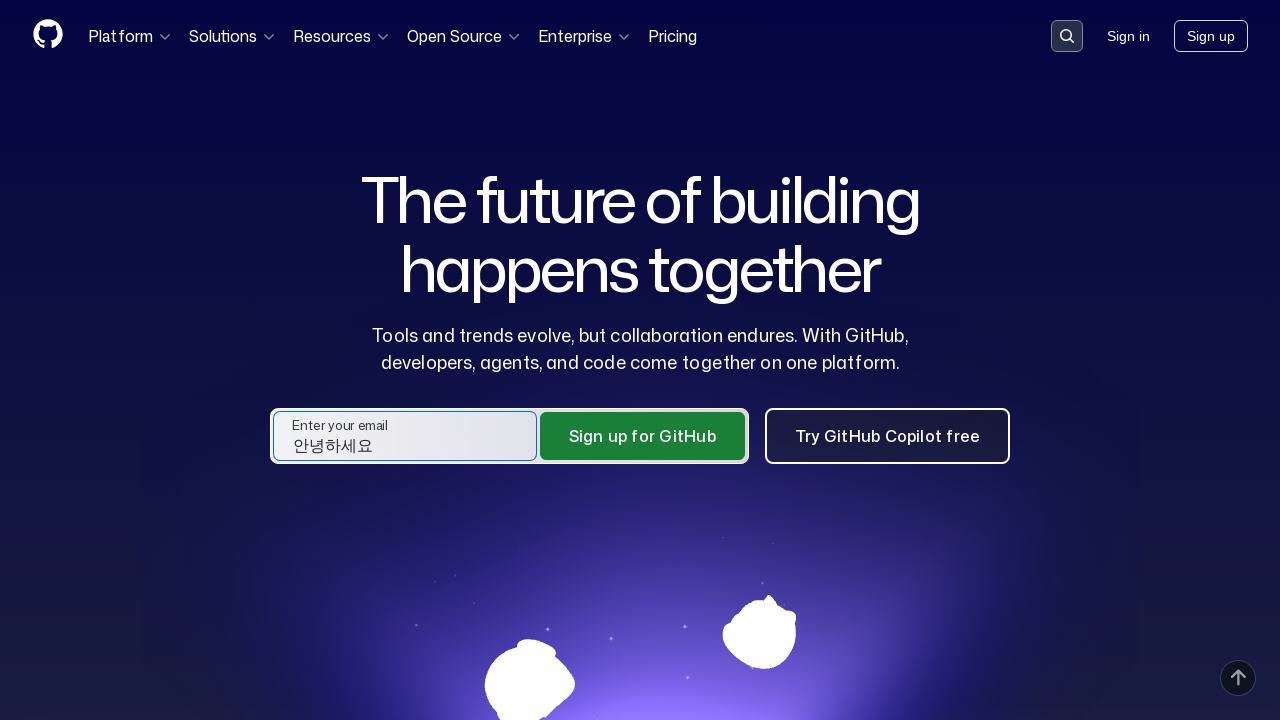

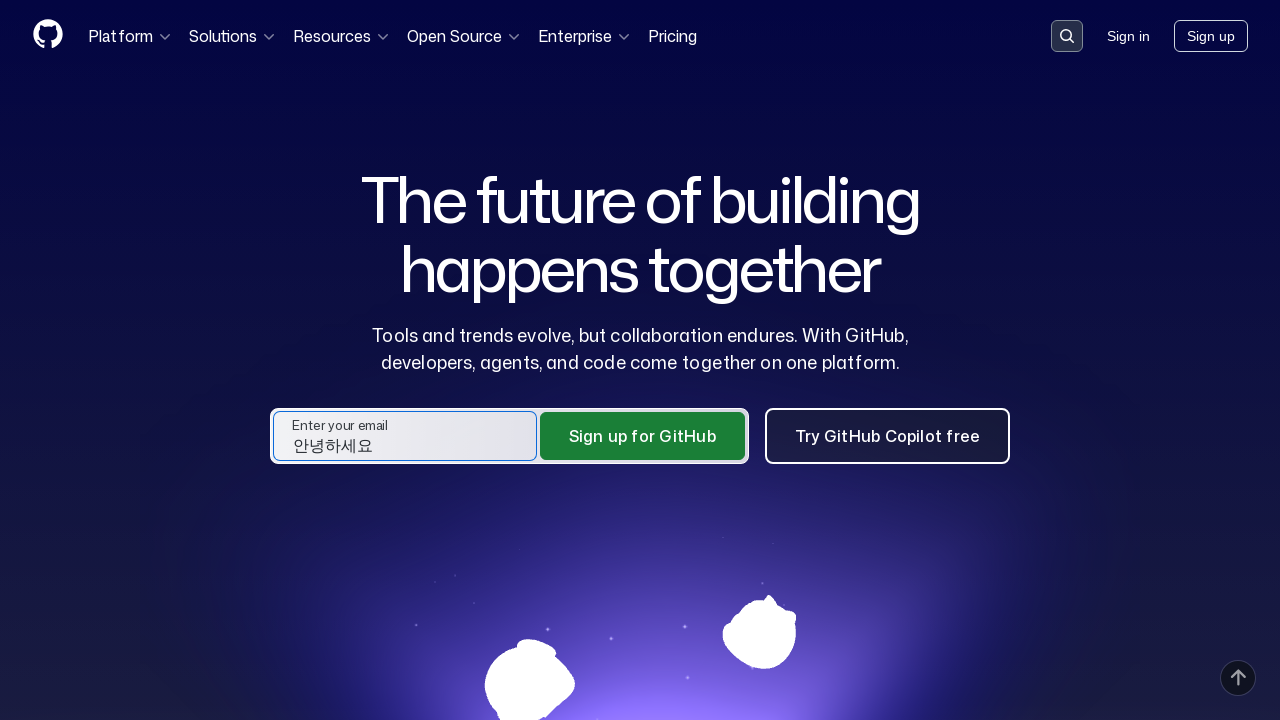